Tests basic navigation and click interactions on the UI Testing Playground website, clicking on various links and buttons including the Aristotle quote, Resources, Home, Click page, and a button that ignores DOM clicks.

Starting URL: http://uitestingplayground.com/

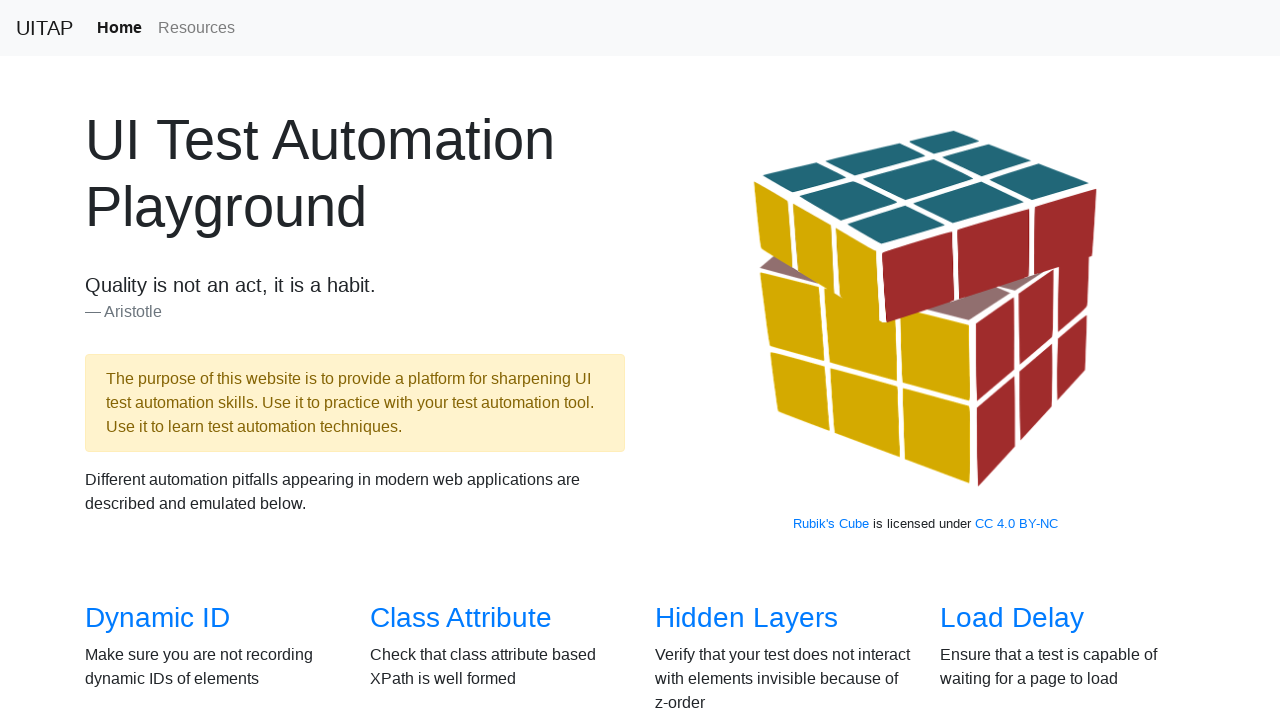

Clicked on the Aristotle quote text at (355, 312) on text=Aristotle
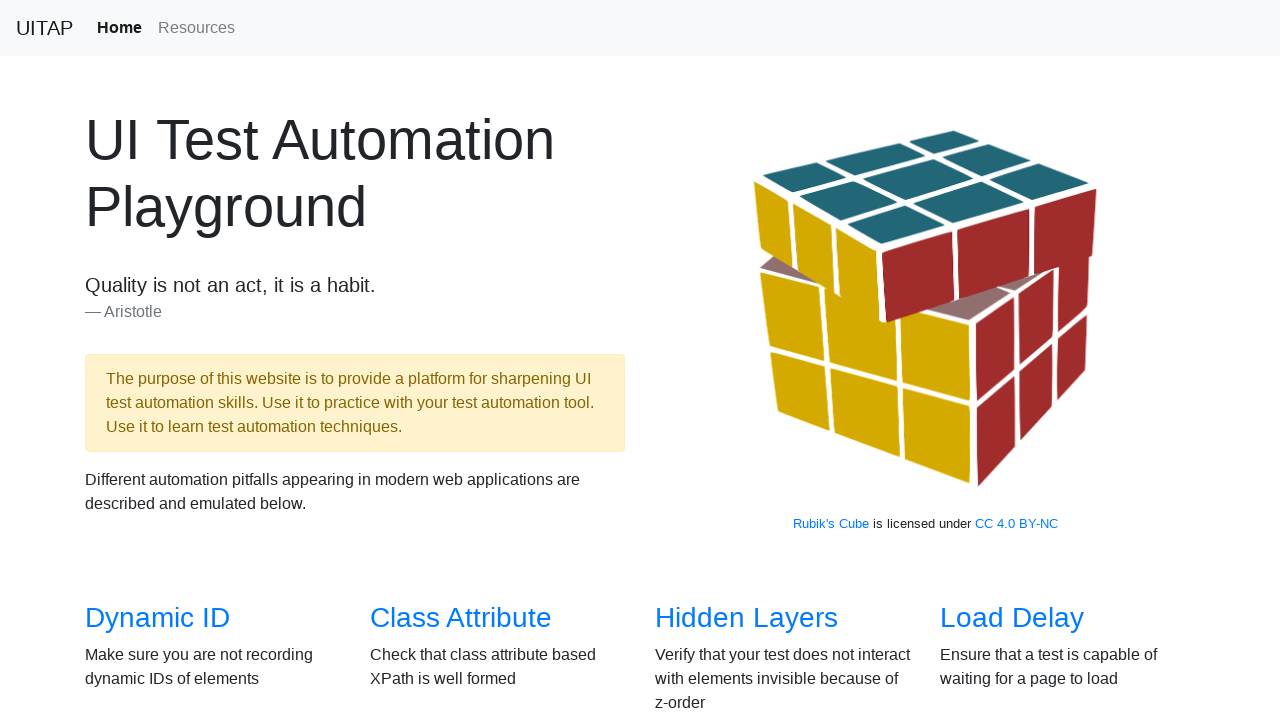

Clicked on Resources navigation link at (196, 28) on a.nav-link:has-text("Resources")
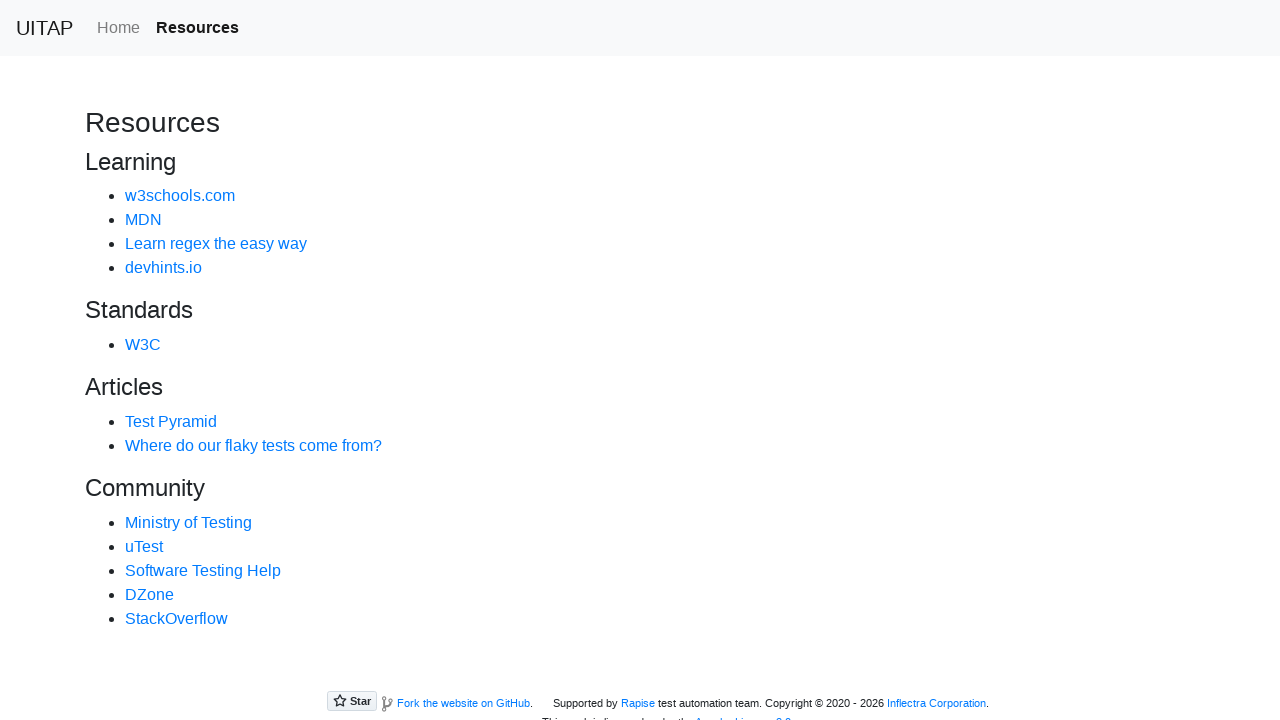

Clicked on Home navigation link at (118, 28) on a.nav-link:has-text("Home")
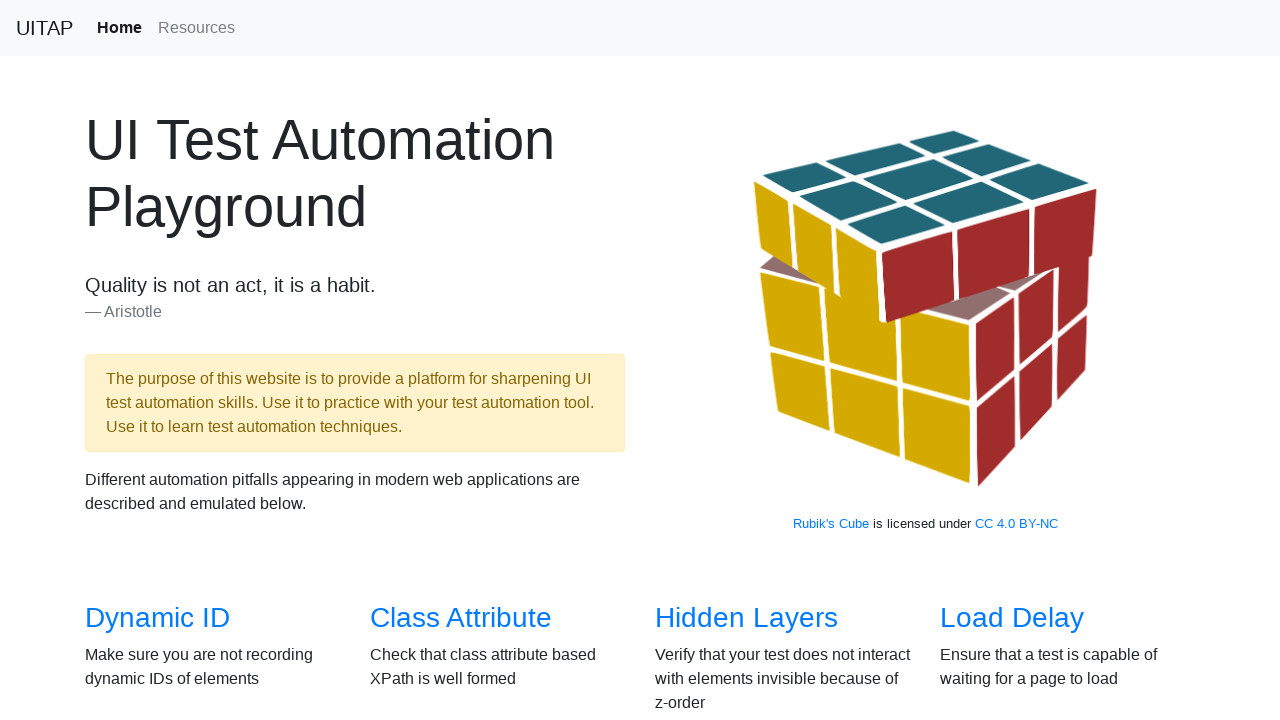

Clicked on the Click link to navigate to click test page at (685, 360) on a:has-text("Click")
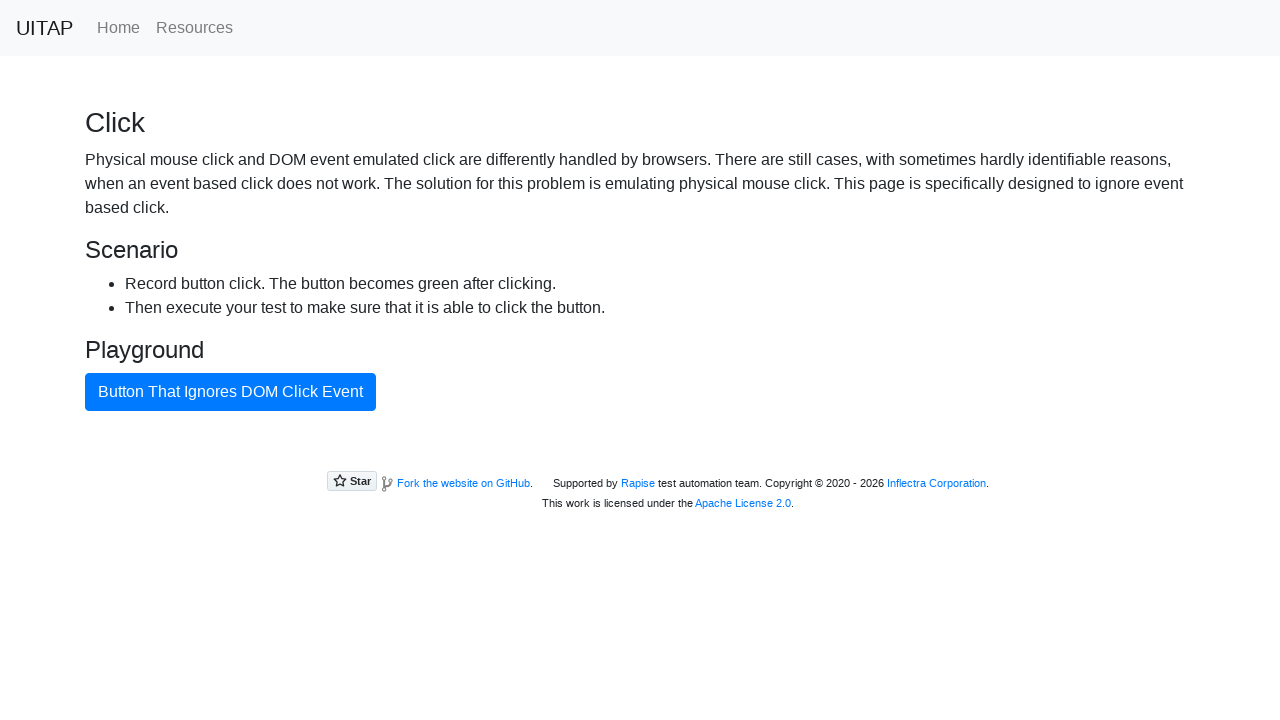

Clicked the button that ignores DOM click events at (230, 392) on button:has-text("Button That Ignores DOM Click")
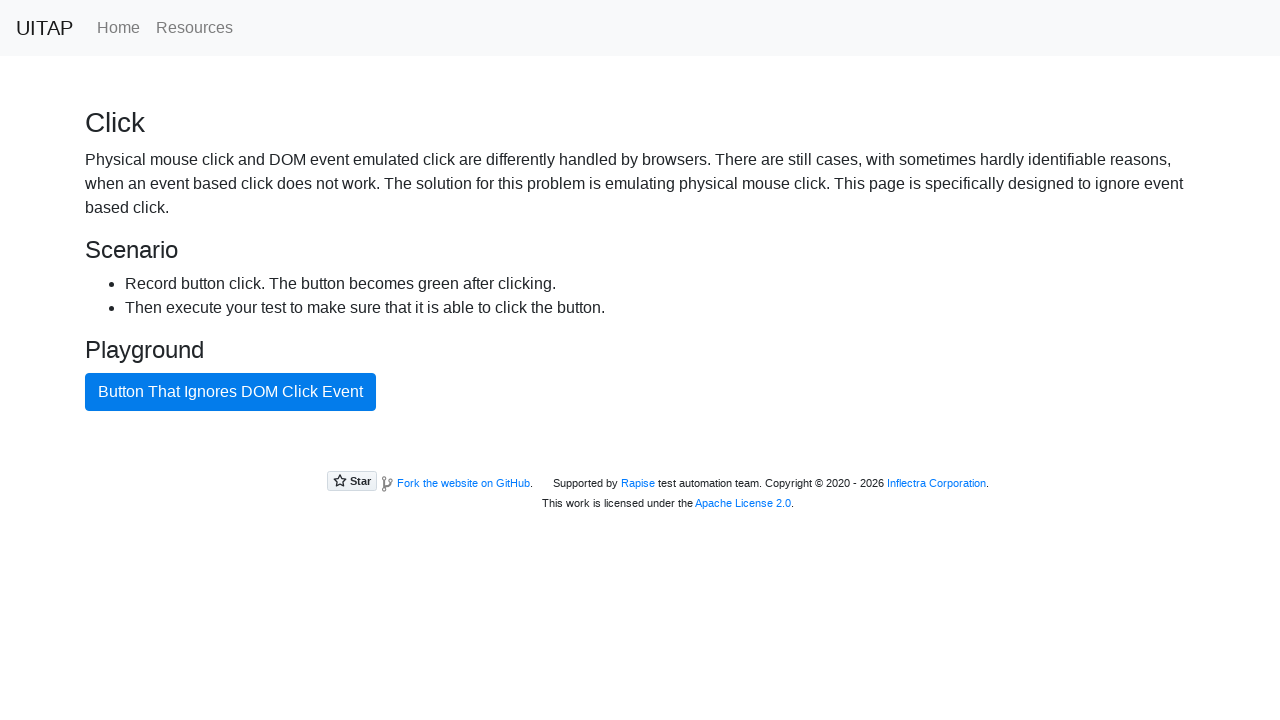

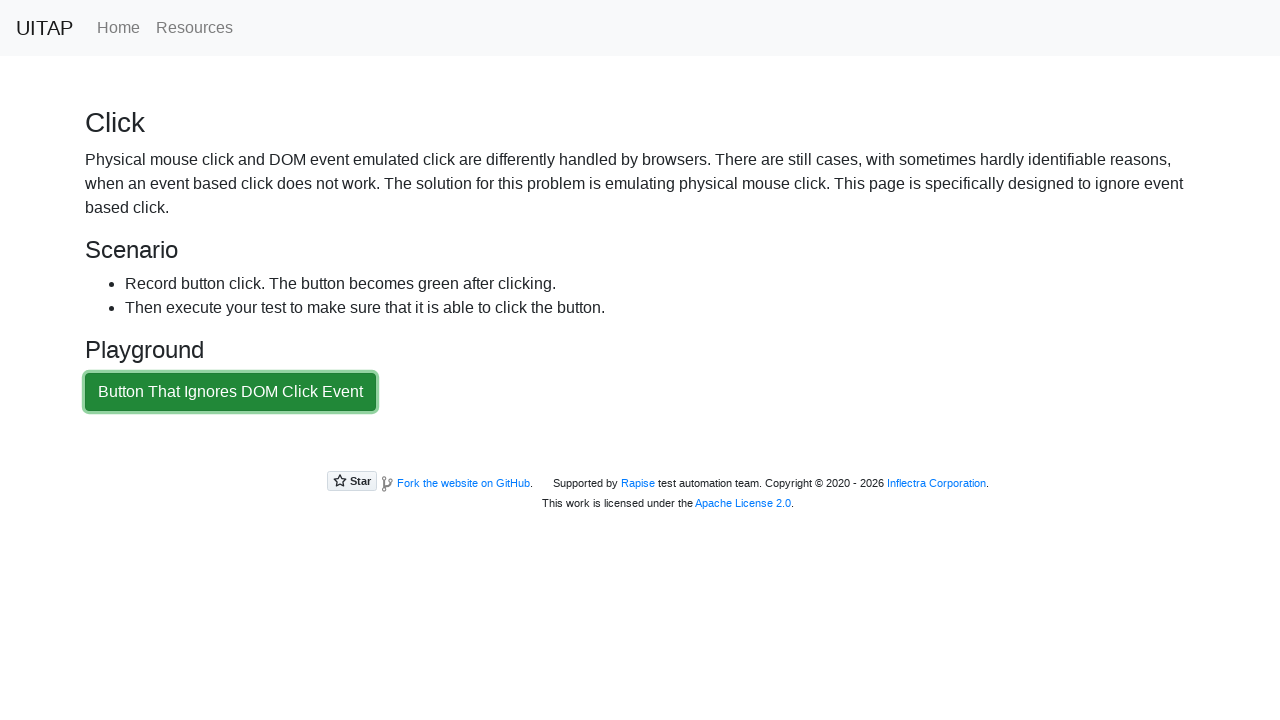